Navigates to Hacker News newest articles page and clicks the "More" button multiple times to load additional articles, verifying that articles load after each click.

Starting URL: https://news.ycombinator.com/newest

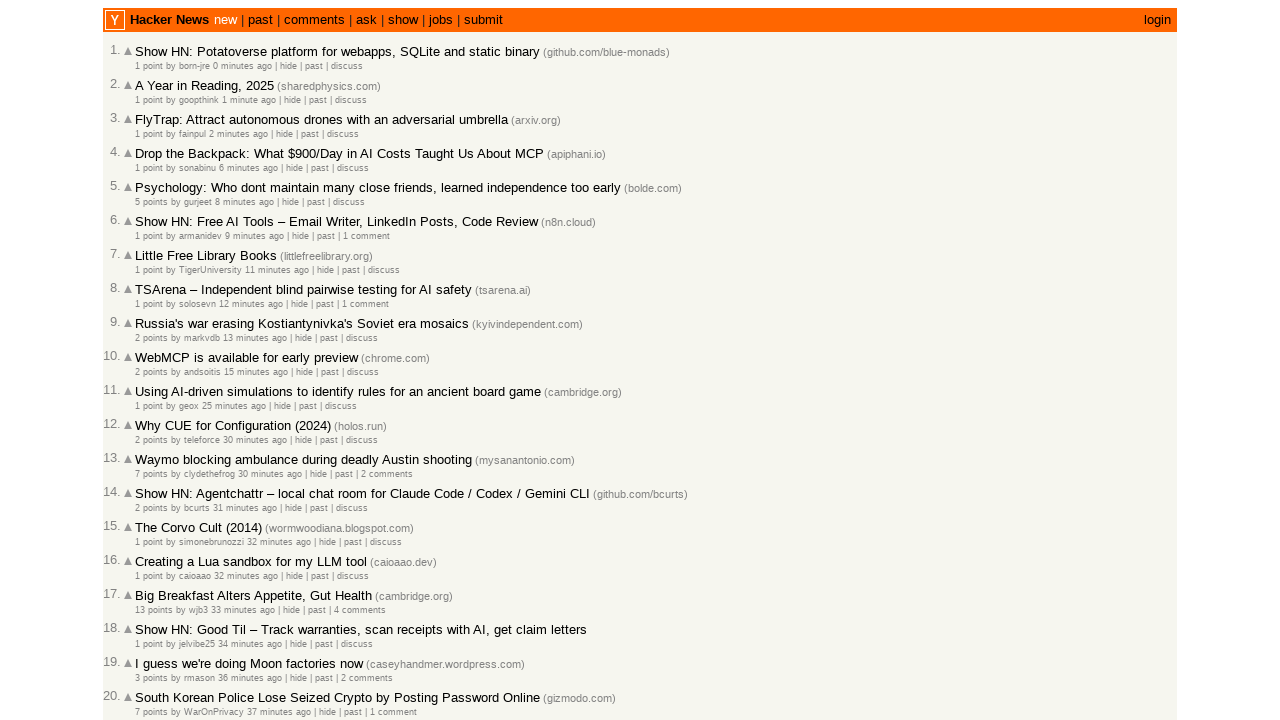

Initial articles loaded on Hacker News newest page
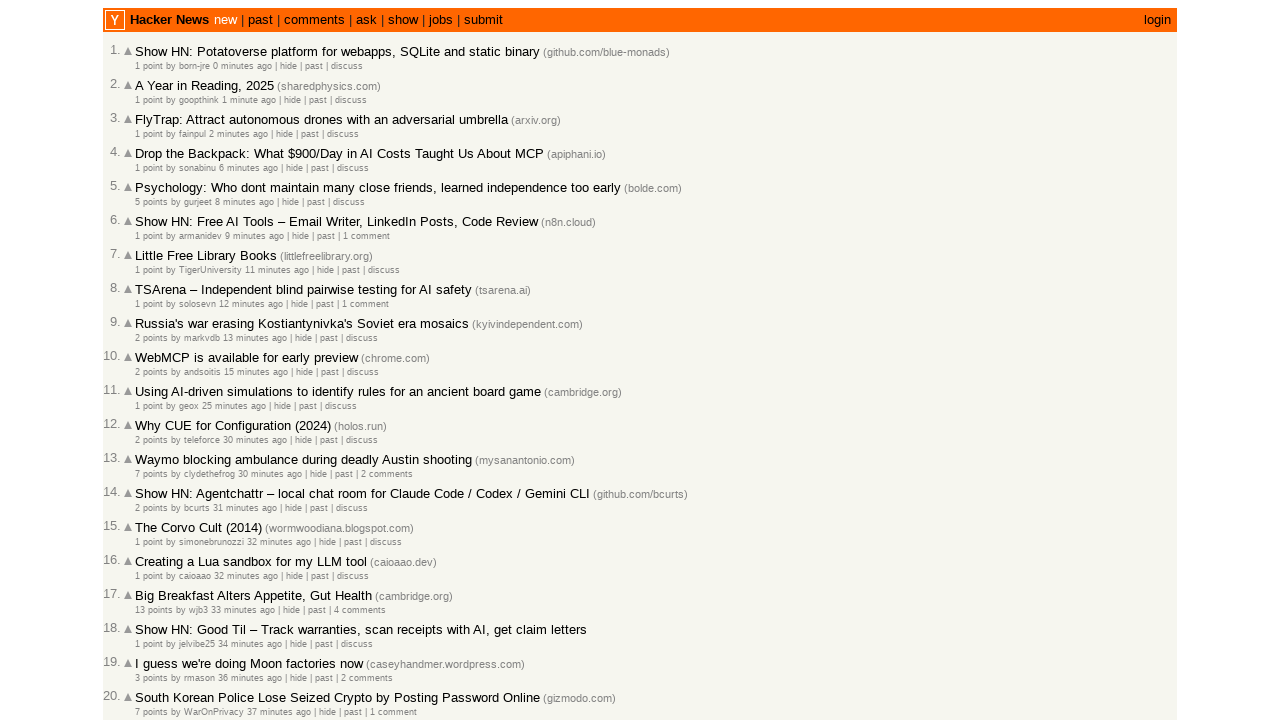

Checked for More button existence
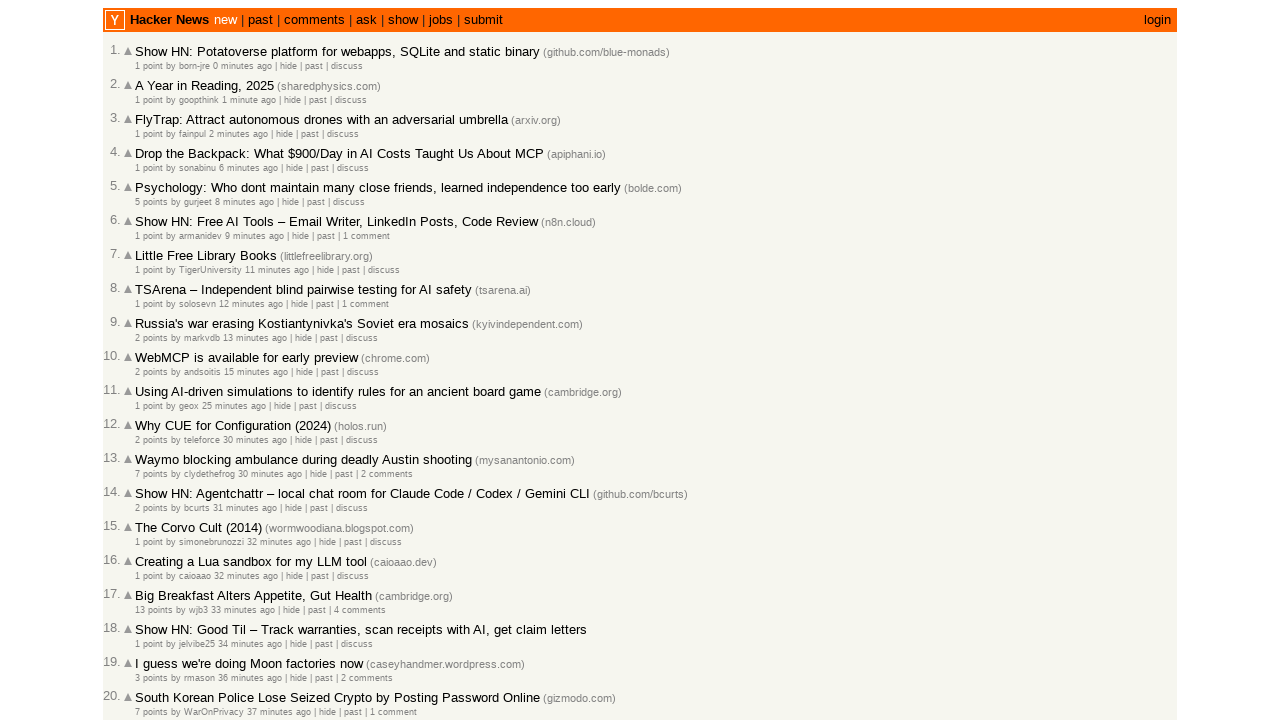

Clicked More button to load additional articles
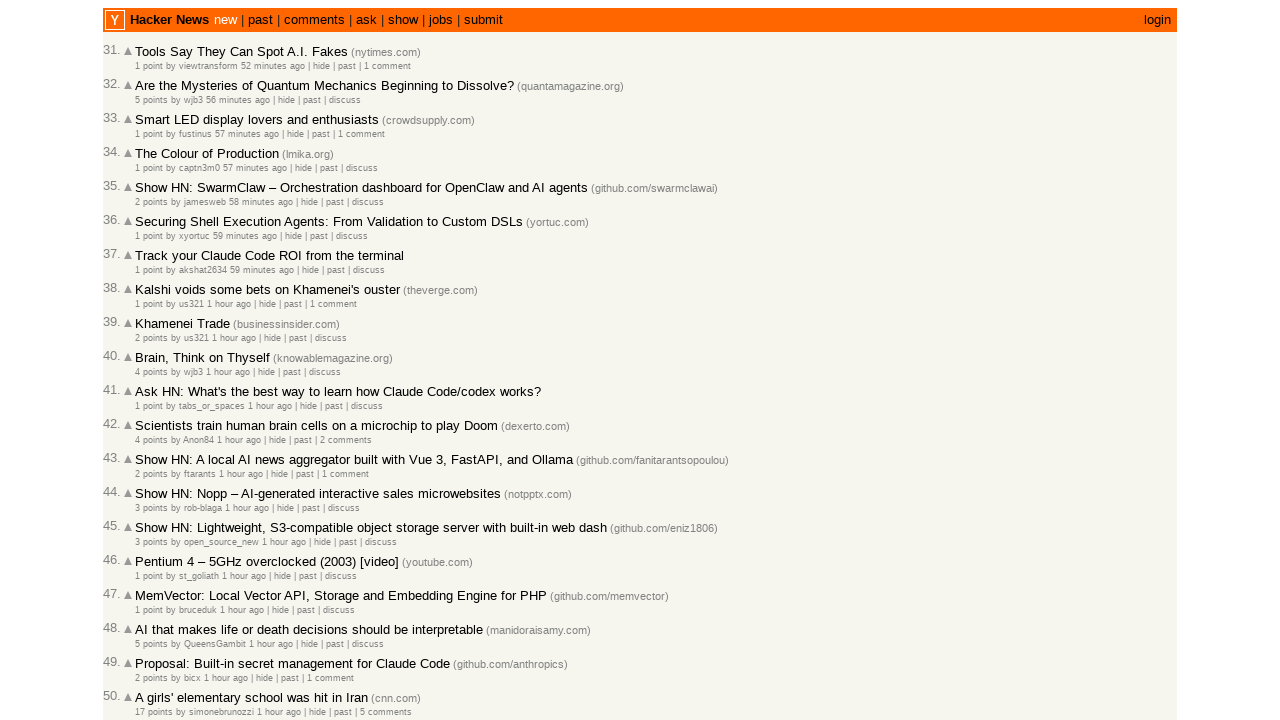

New articles loaded after clicking More button
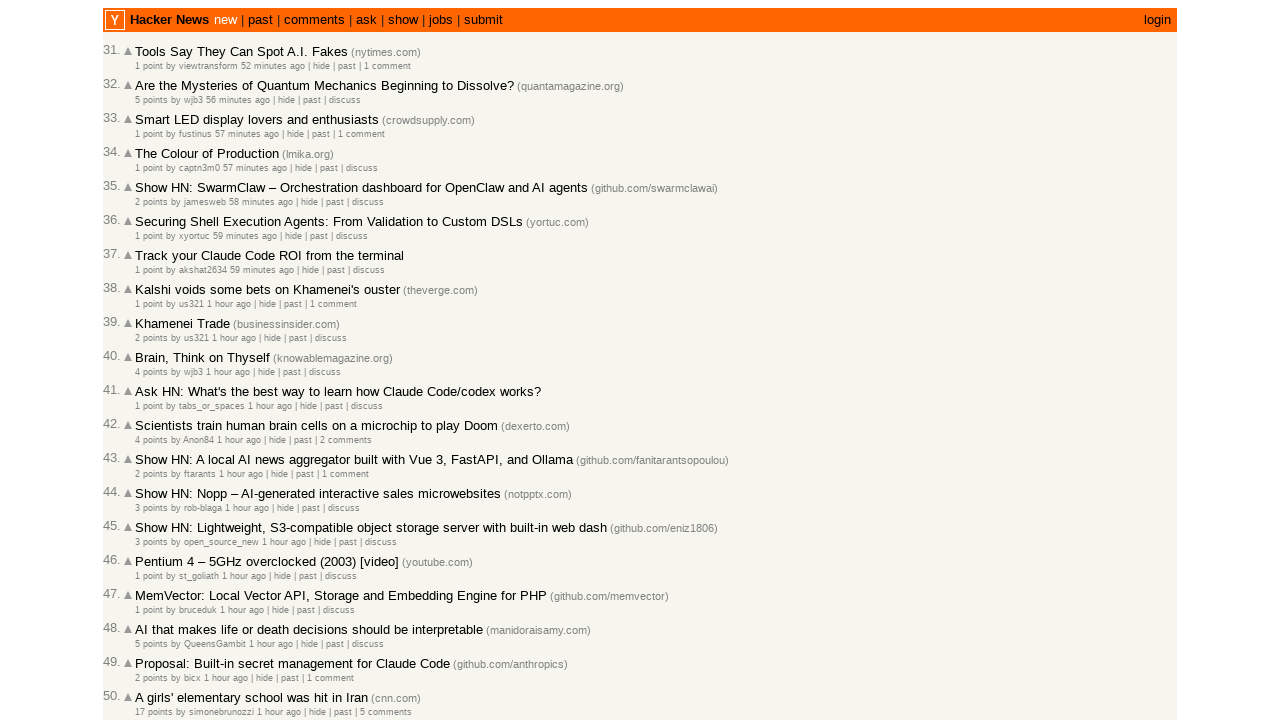

Checked for More button existence
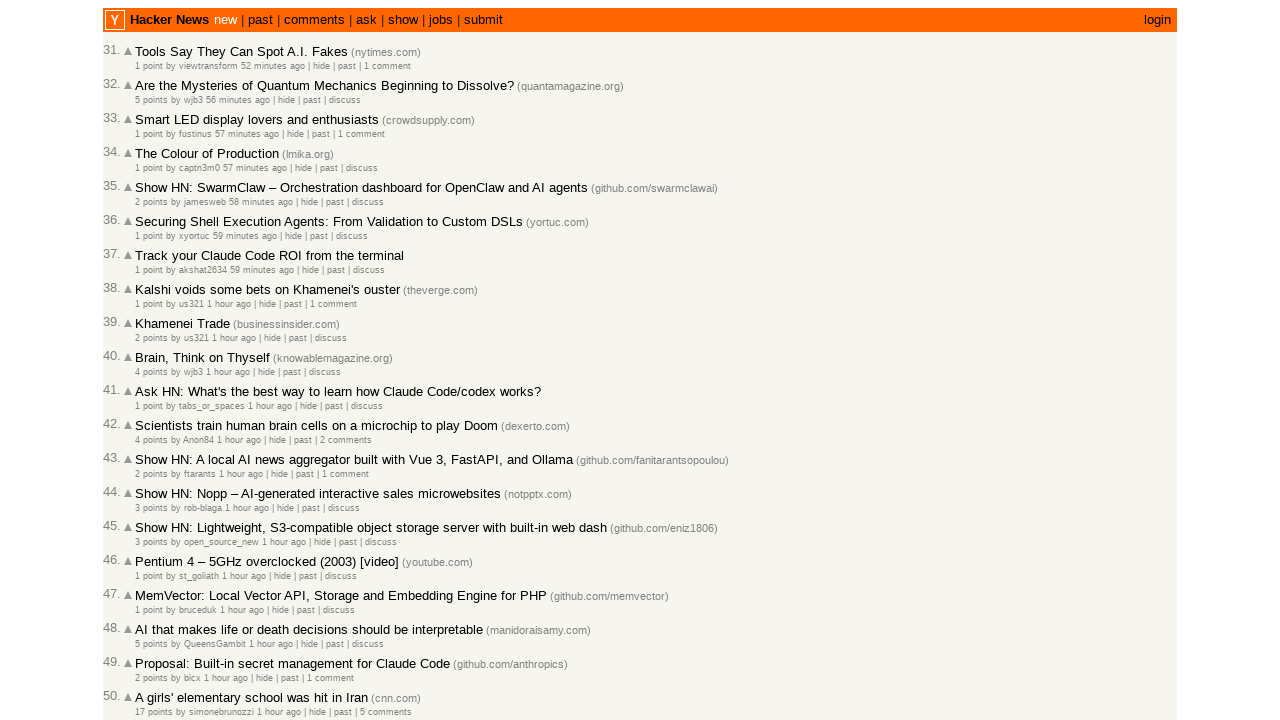

Clicked More button to load additional articles
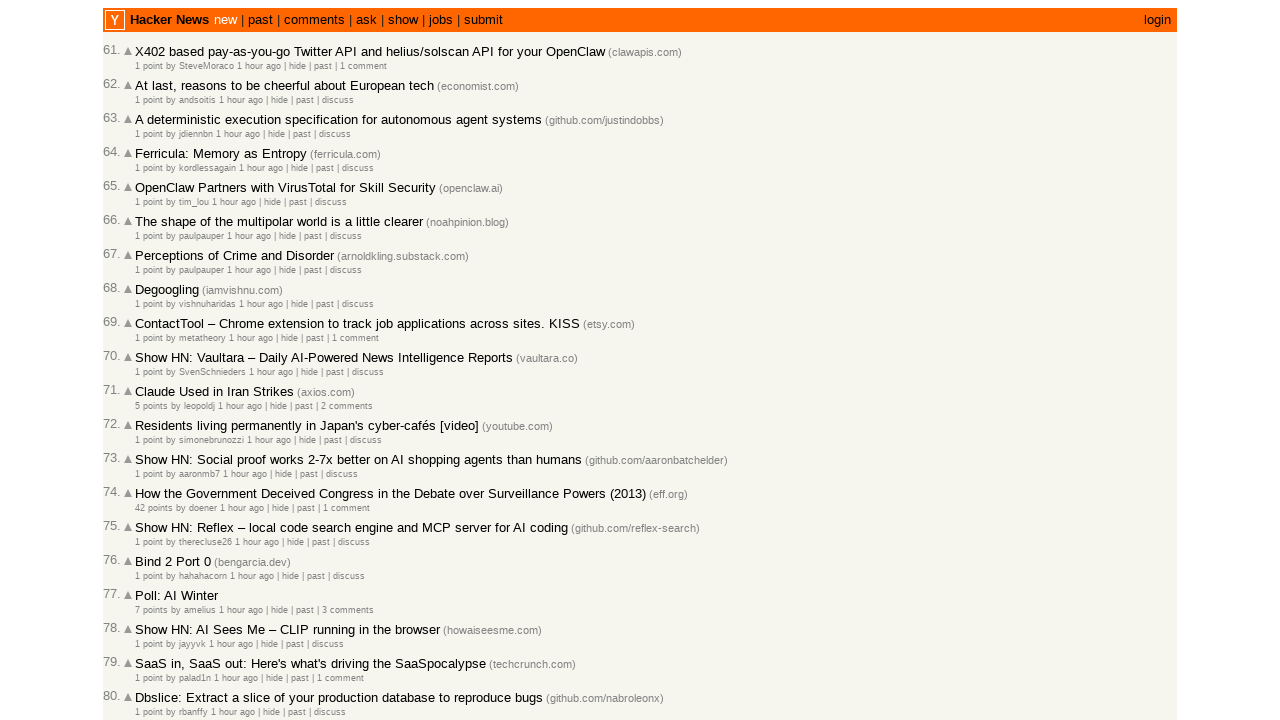

New articles loaded after clicking More button
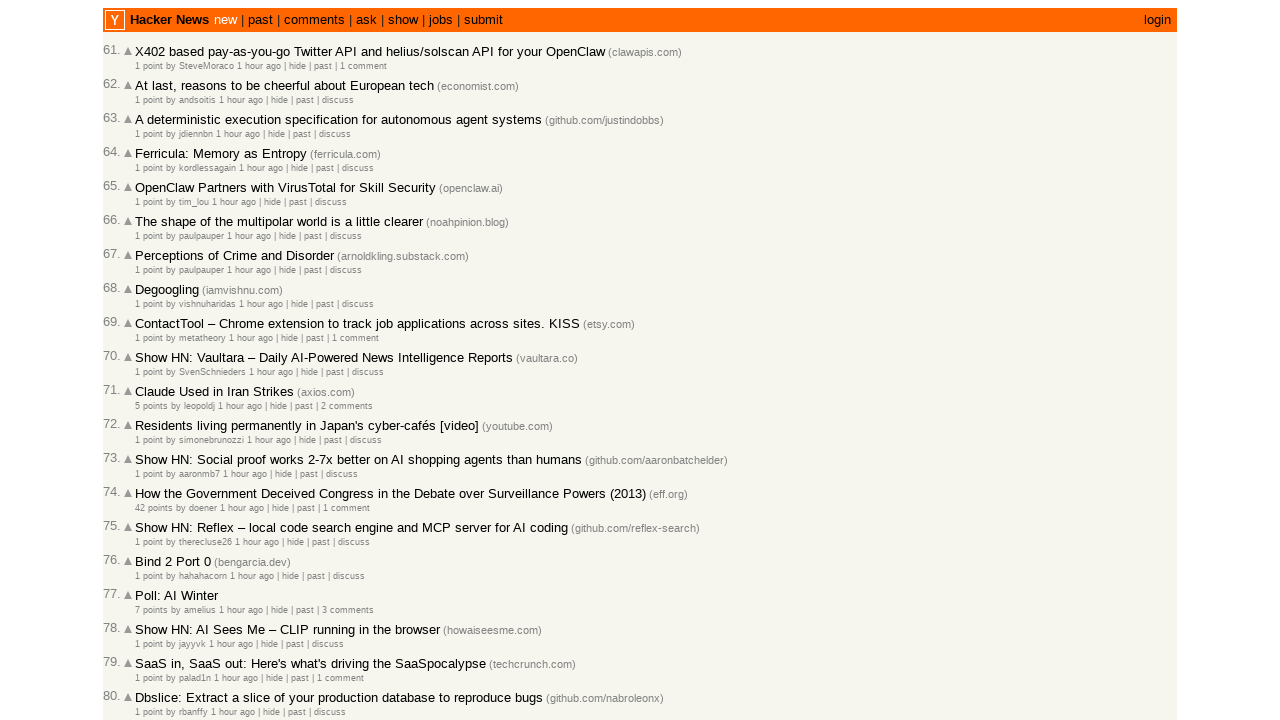

Checked for More button existence
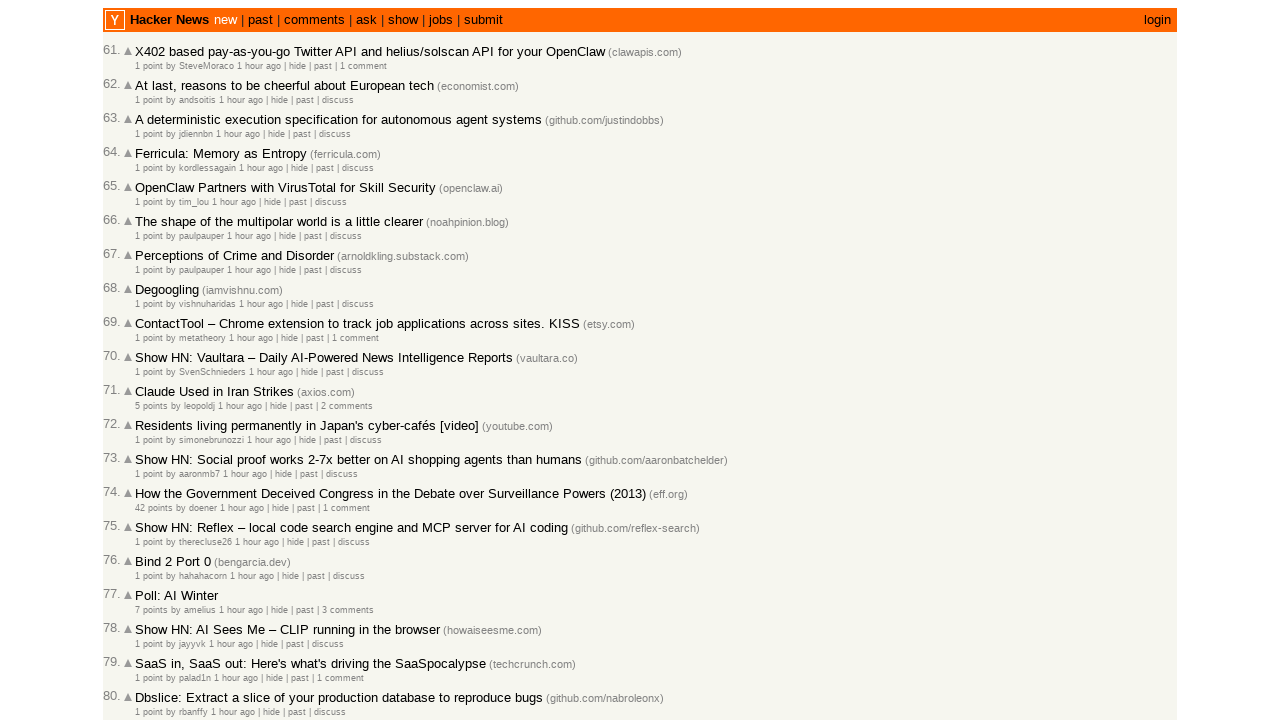

Clicked More button to load additional articles
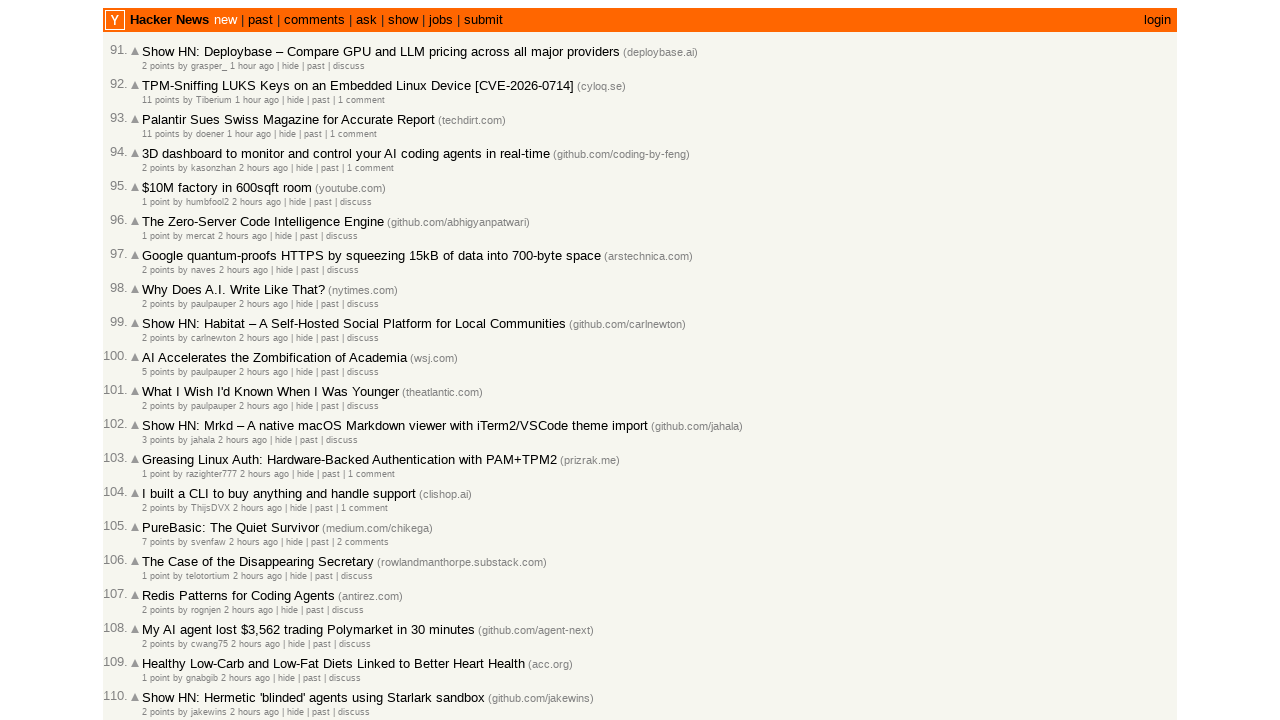

New articles loaded after clicking More button
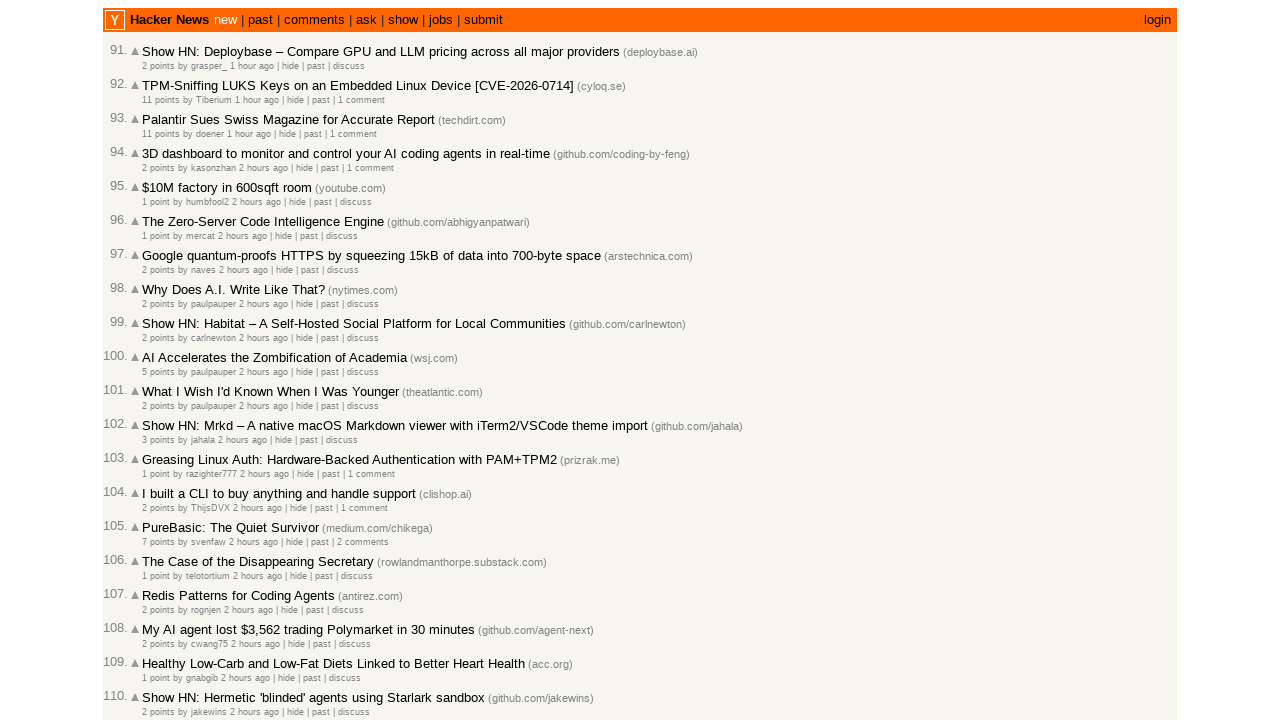

Checked for More button existence
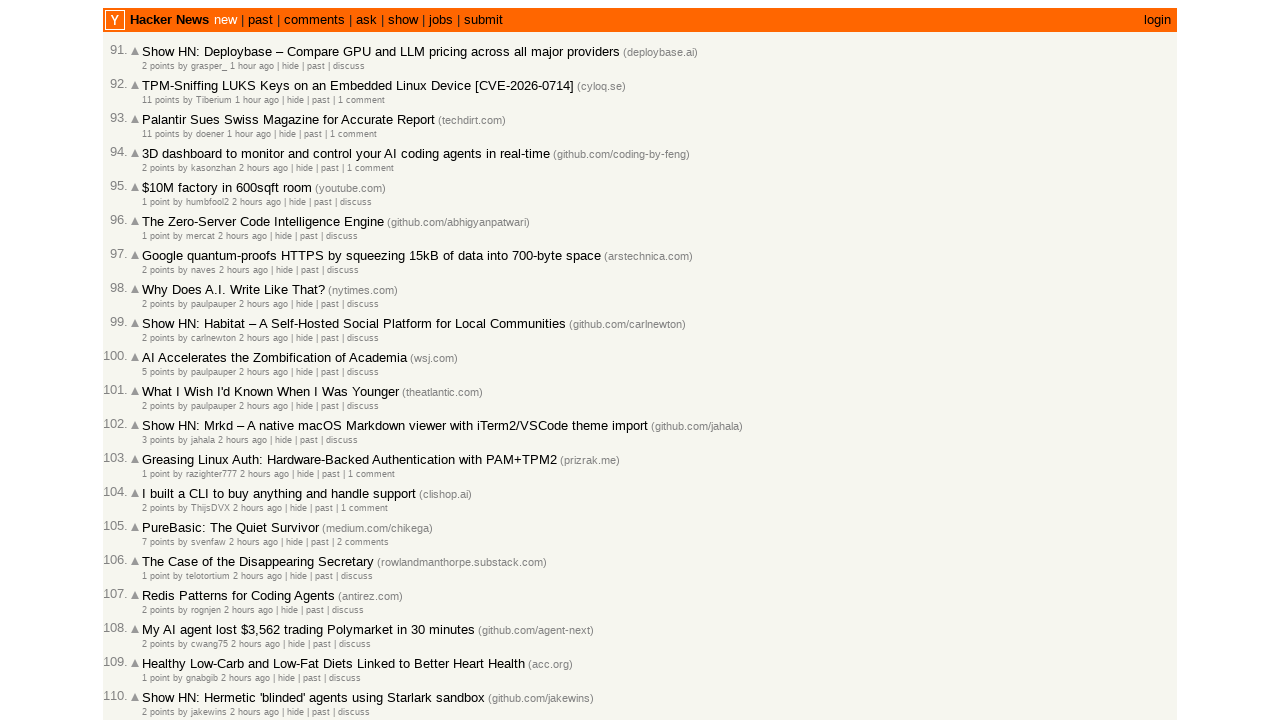

Clicked More button to load additional articles
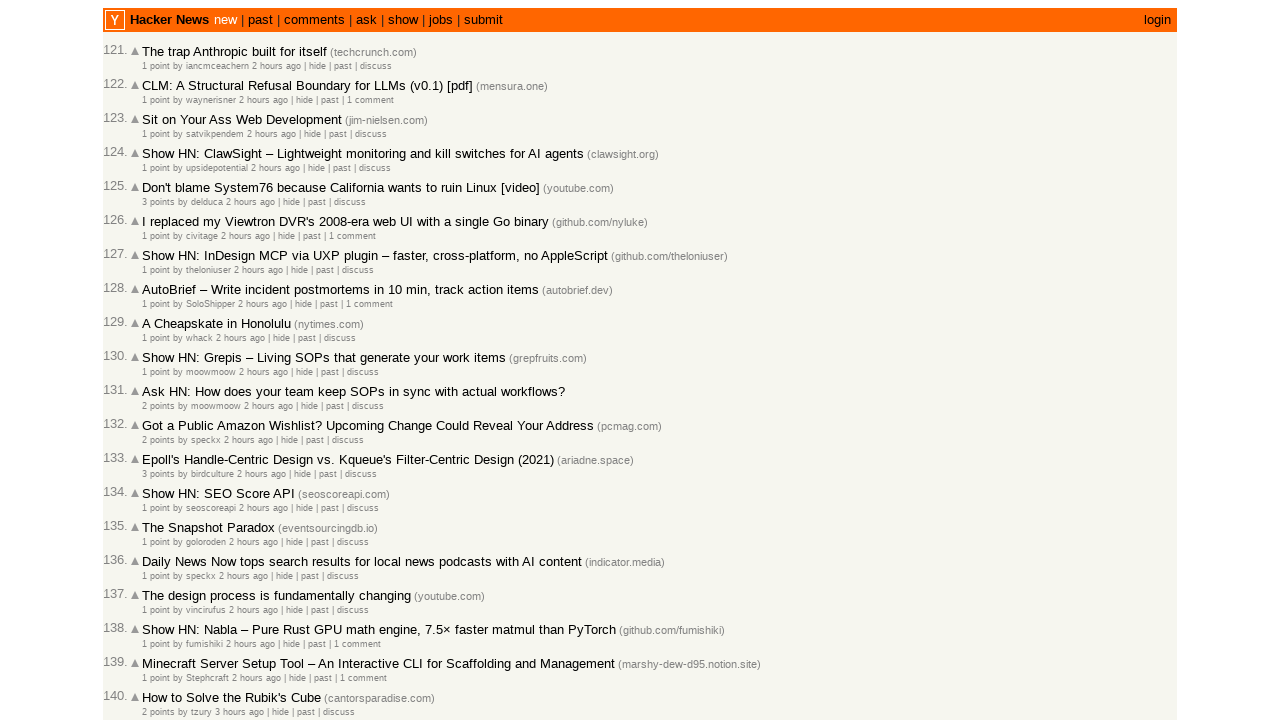

New articles loaded after clicking More button
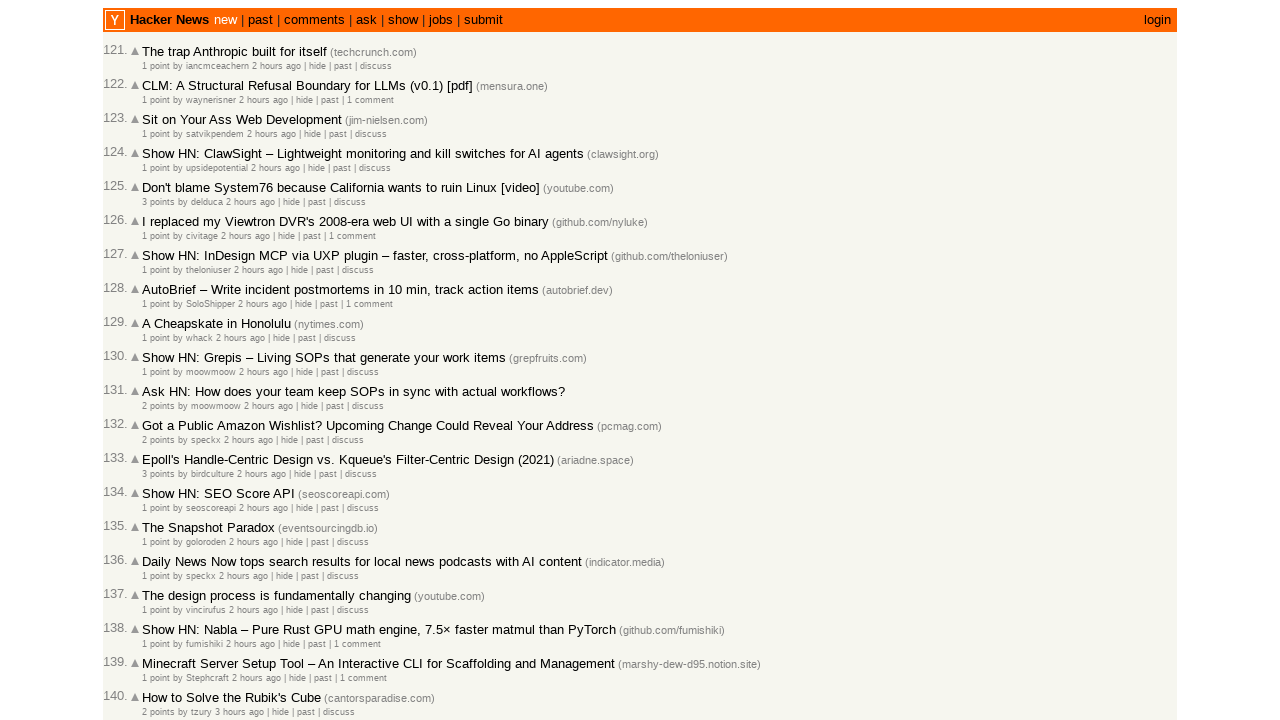

Final verification that articles are present on the page
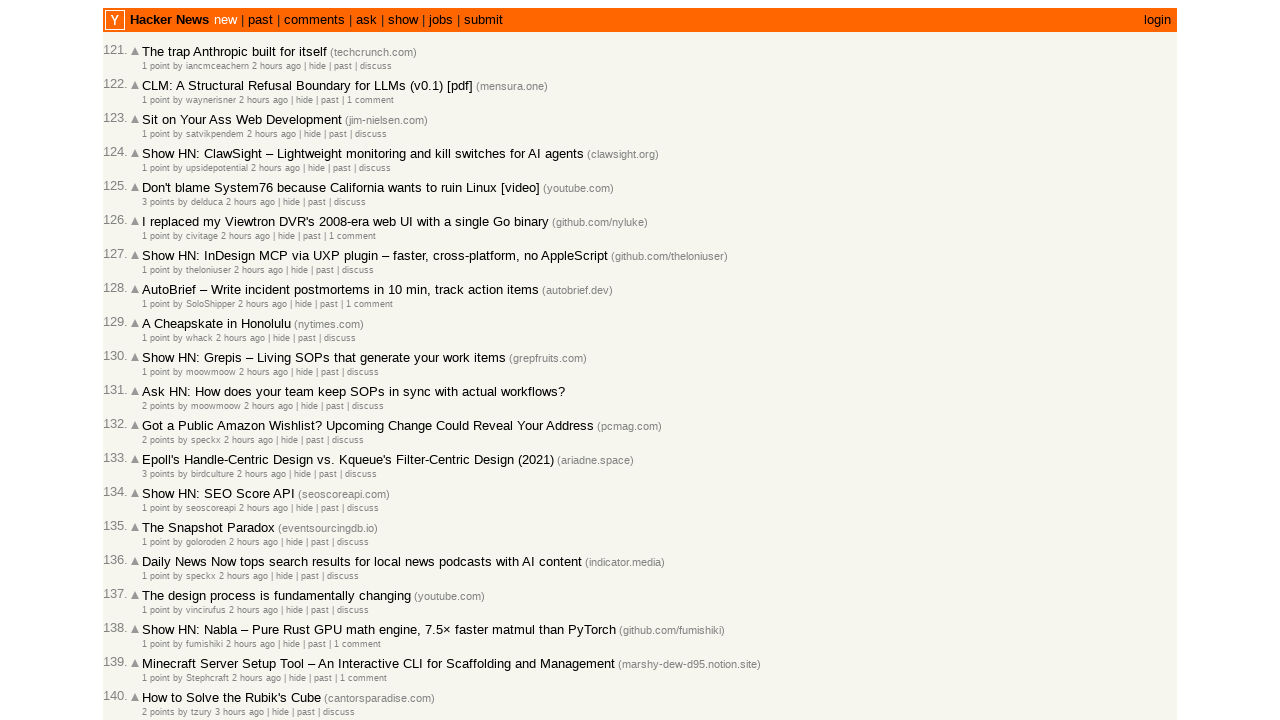

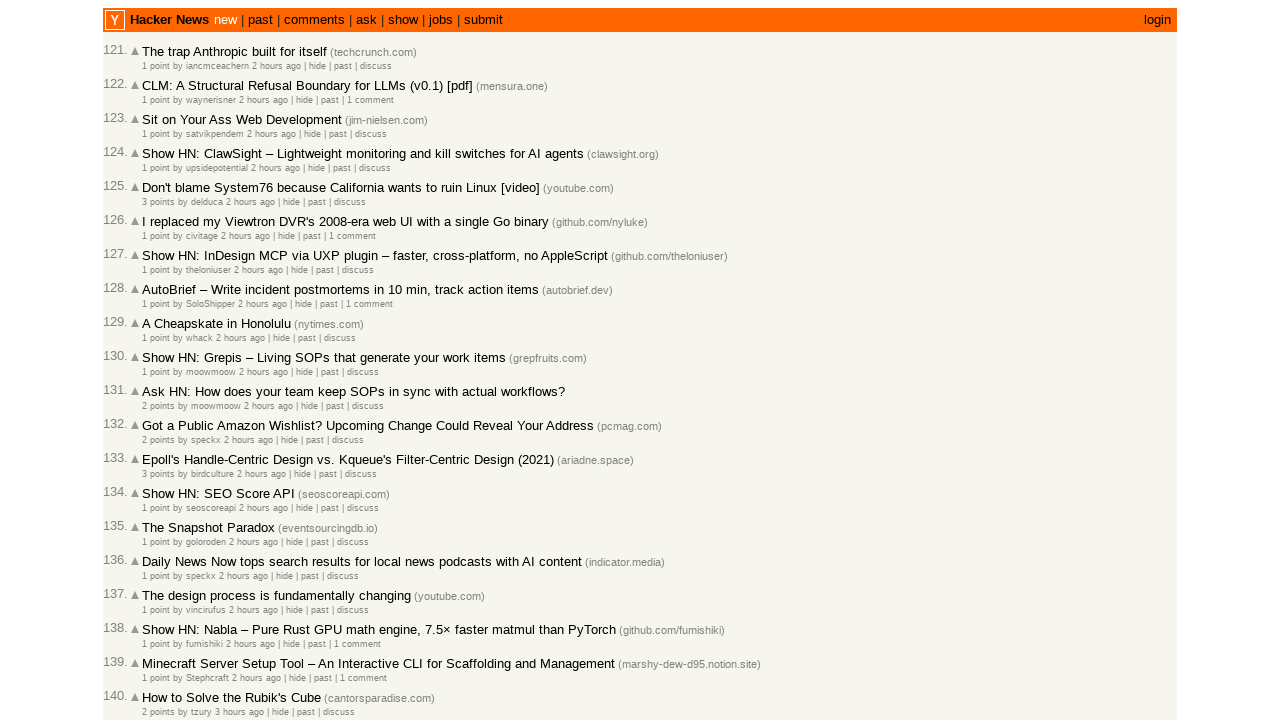